Tests clicking the "Start Practicing" button on the Syntax Projects homepage to navigate to the basic examples section

Starting URL: http://syntaxprojects.com/index.php

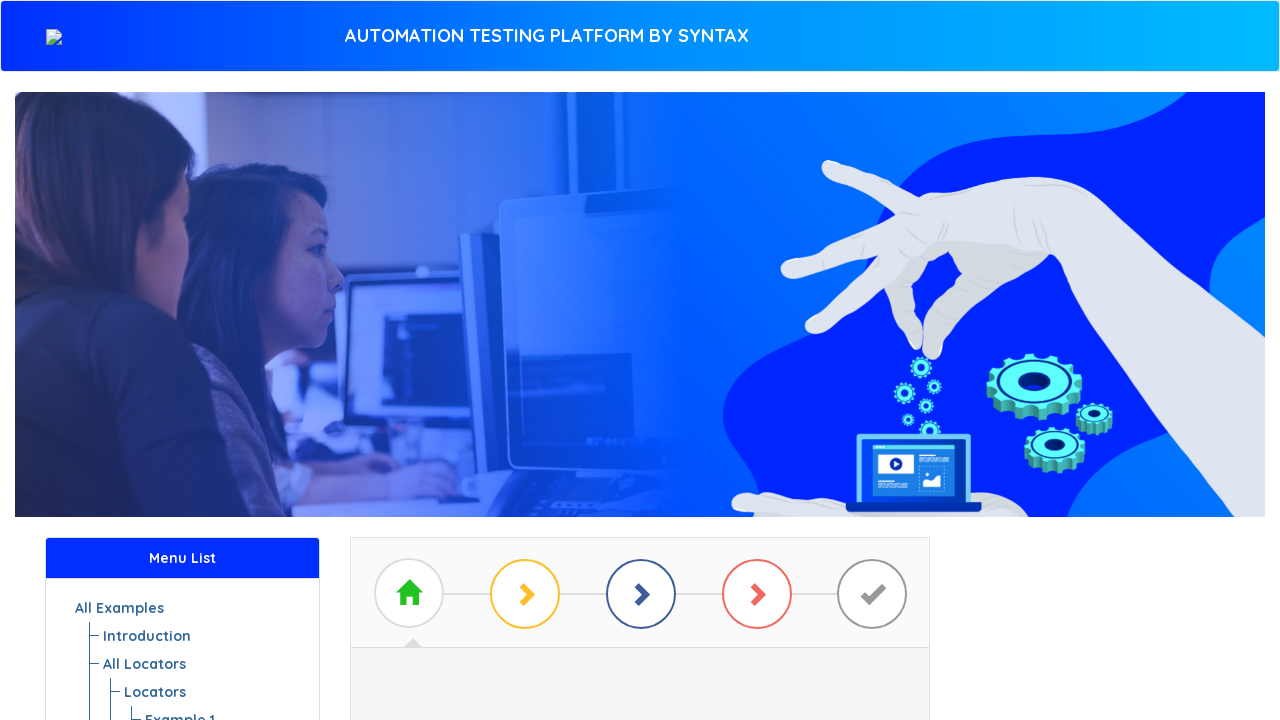

Navigated to Syntax Projects homepage
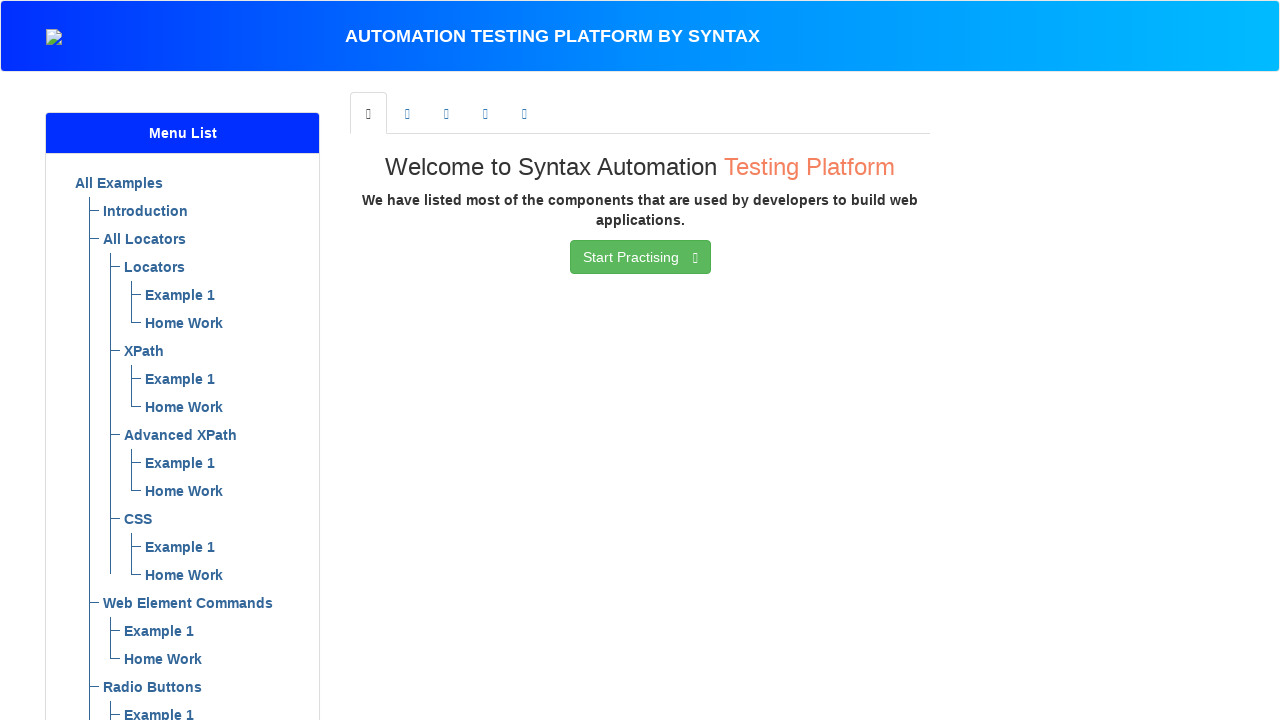

Clicked the 'Start Practicing' button to navigate to basic examples section at (640, 257) on #btn_basic_example
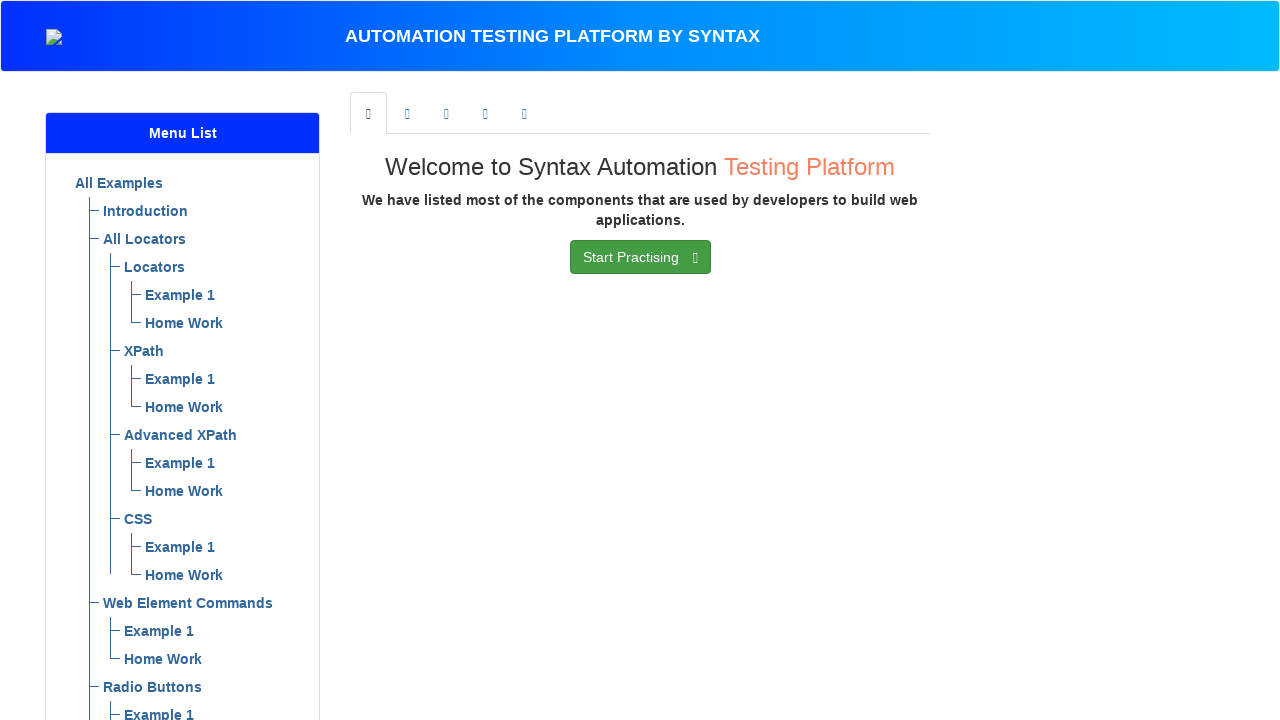

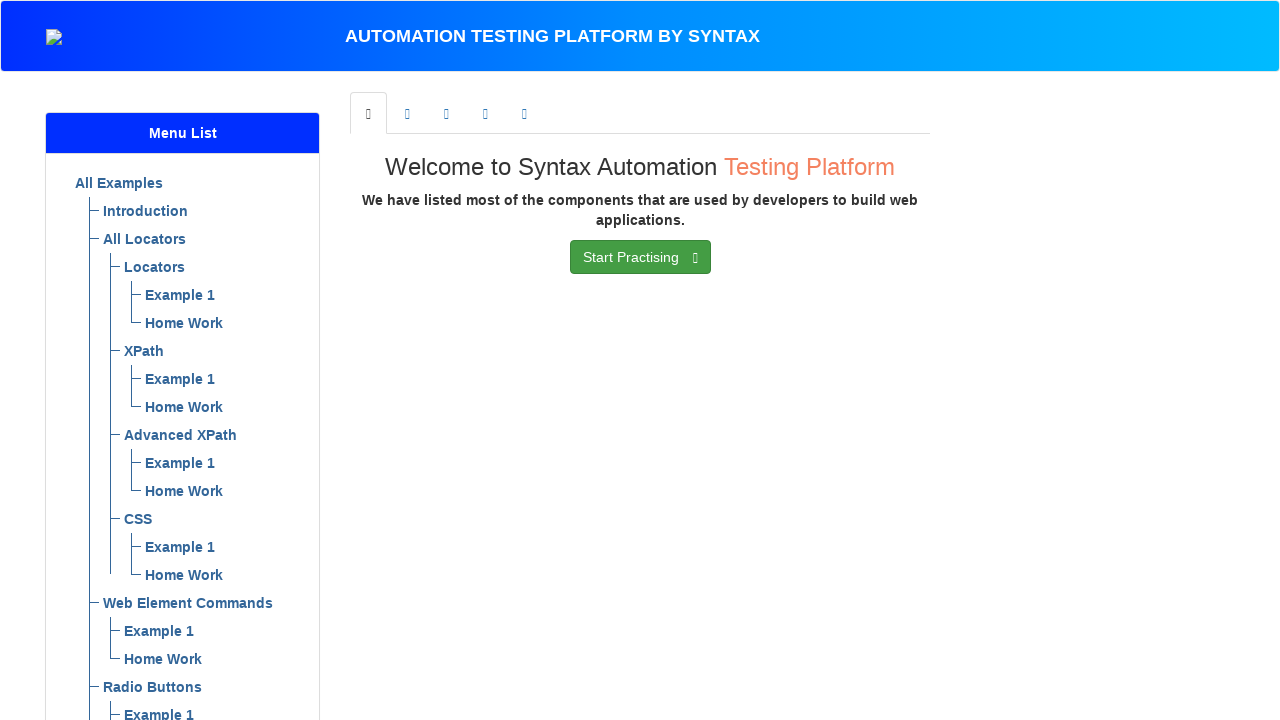